Navigates to the-internet.herokuapp.com and clicks on the Challenging DOM link to access that page

Starting URL: https://the-internet.herokuapp.com/

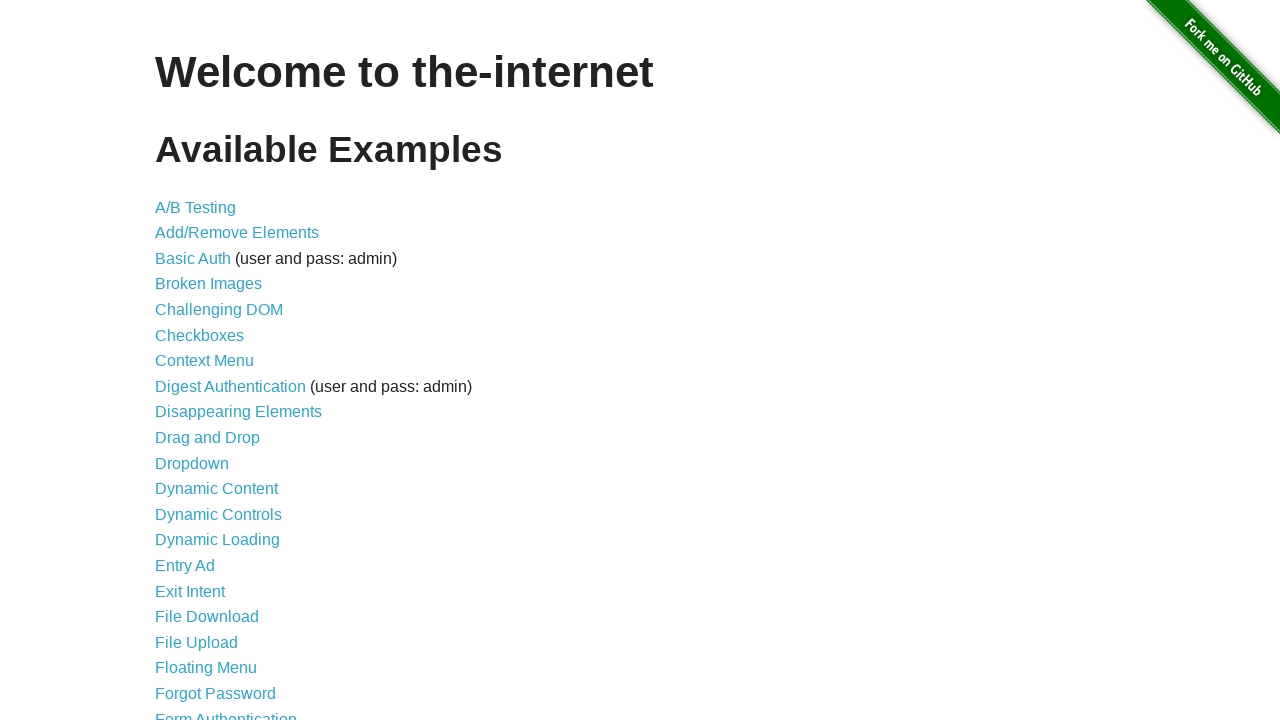

Navigated to the-internet.herokuapp.com home page
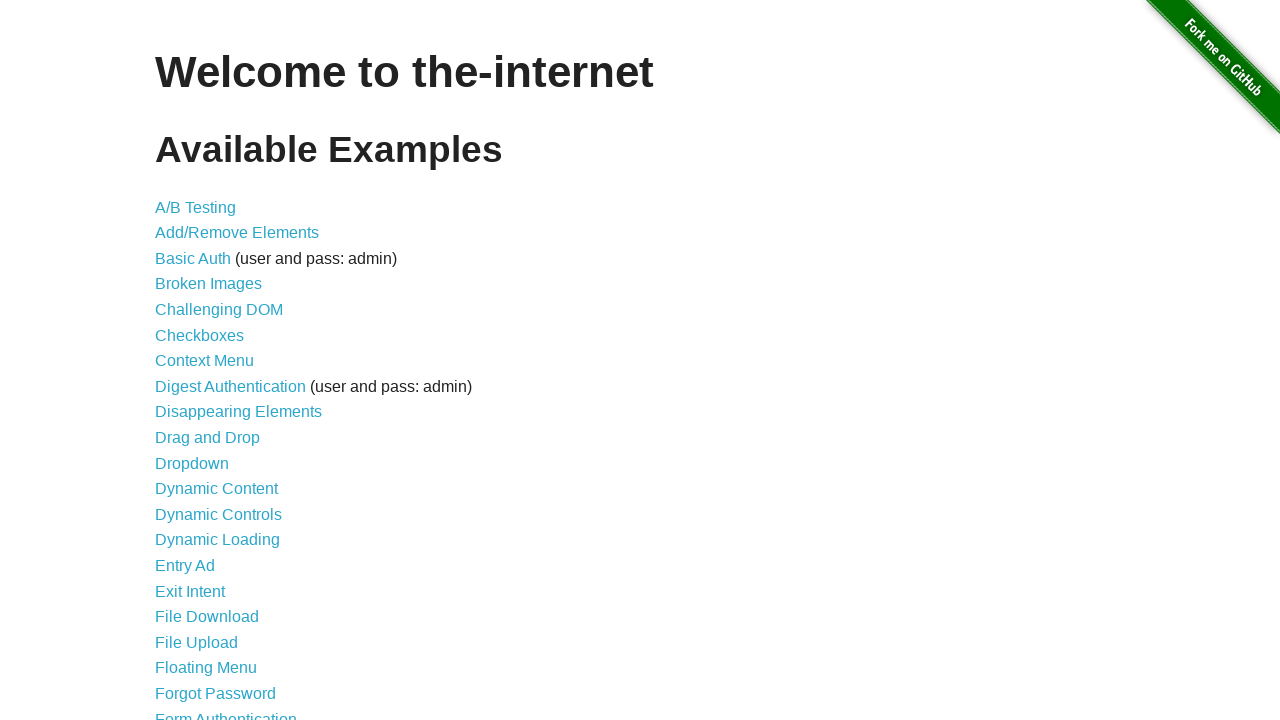

Clicked on the Challenging DOM link at (219, 310) on text=Challenging DOM
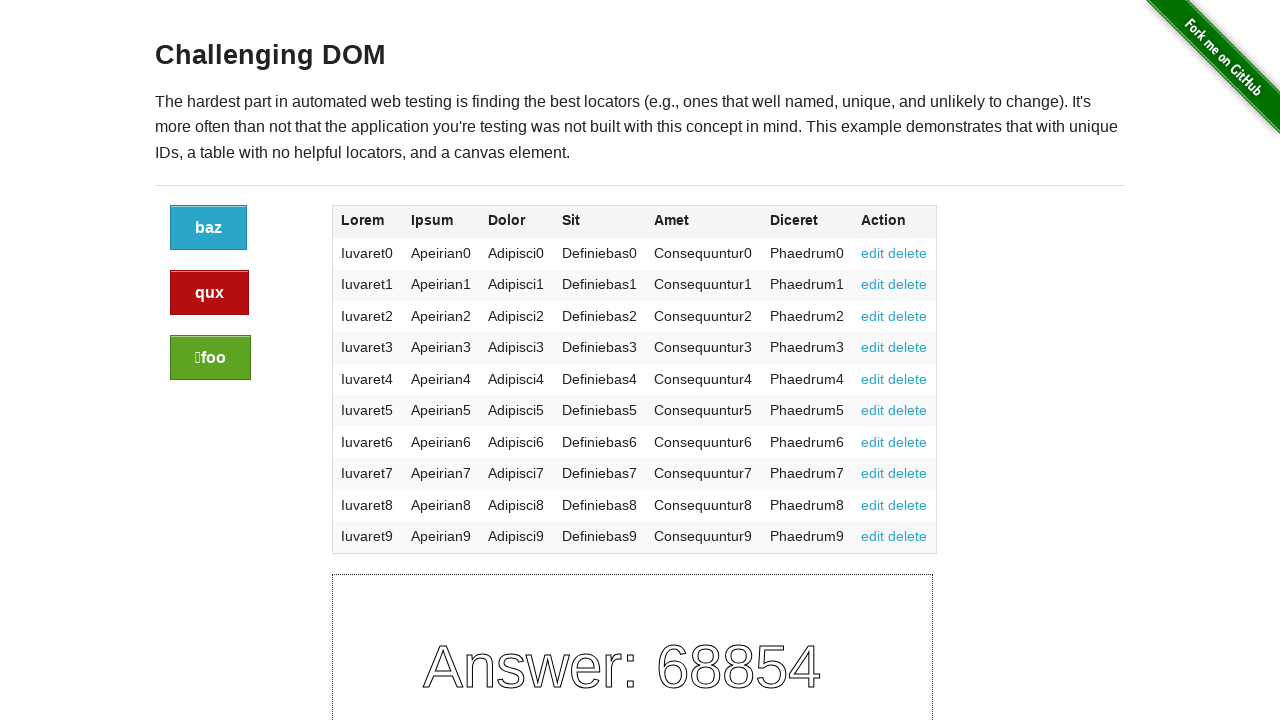

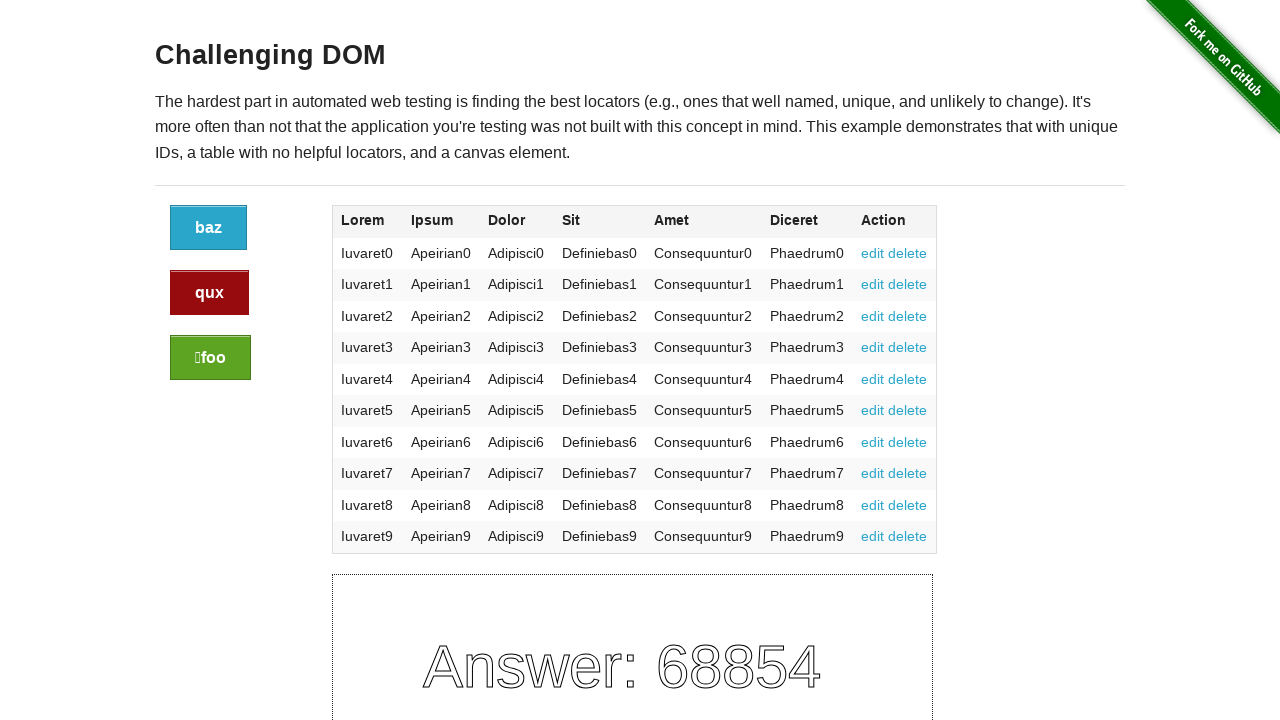